Tests a text box form by filling in name, email, and address fields, using keyboard shortcuts to copy current address to permanent address, then submitting the form

Starting URL: https://demoqa.com/text-box

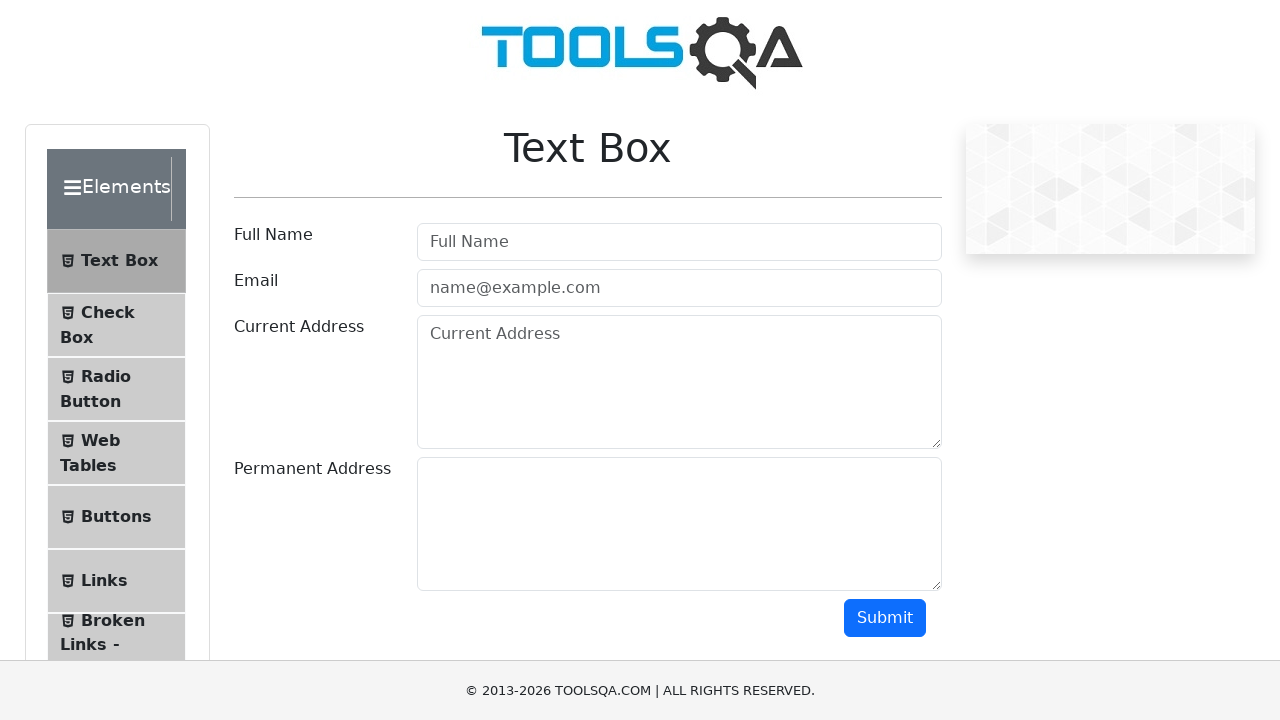

Filled Full Name field with 'Jihen mrezguia' on #userName
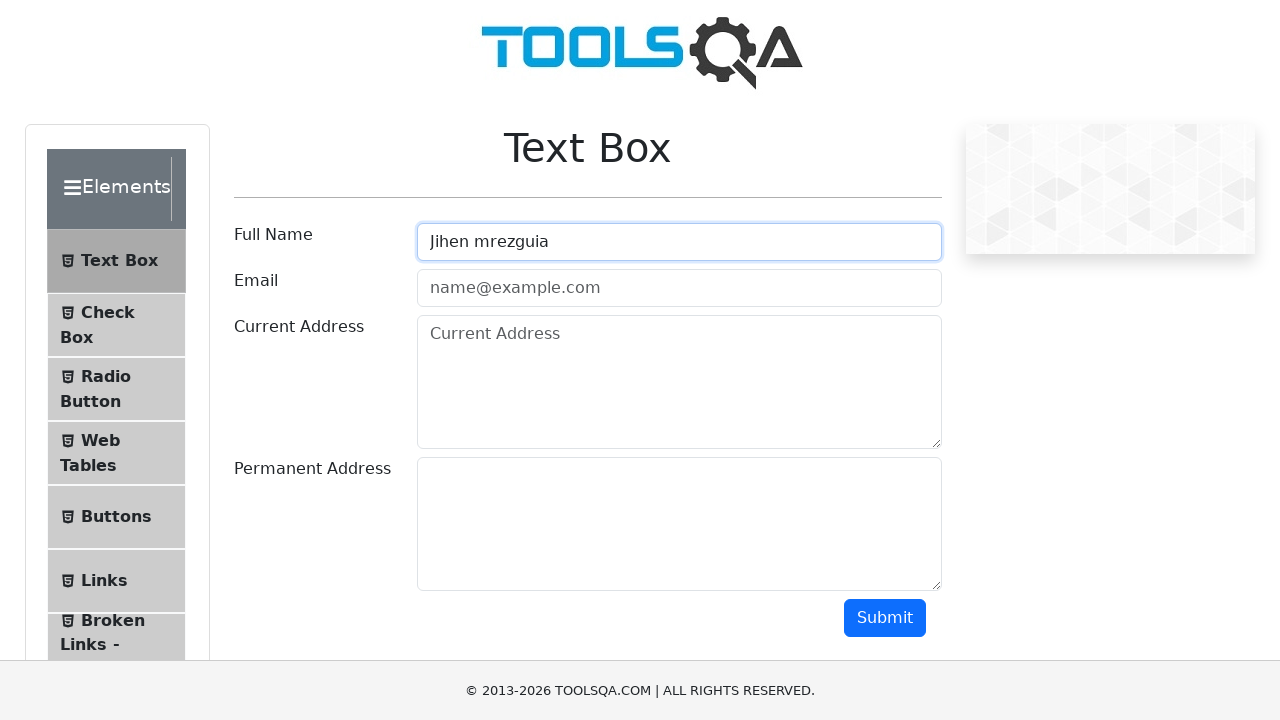

Filled Email field with 'jihen.mrezguia@gmail.com' on #userEmail
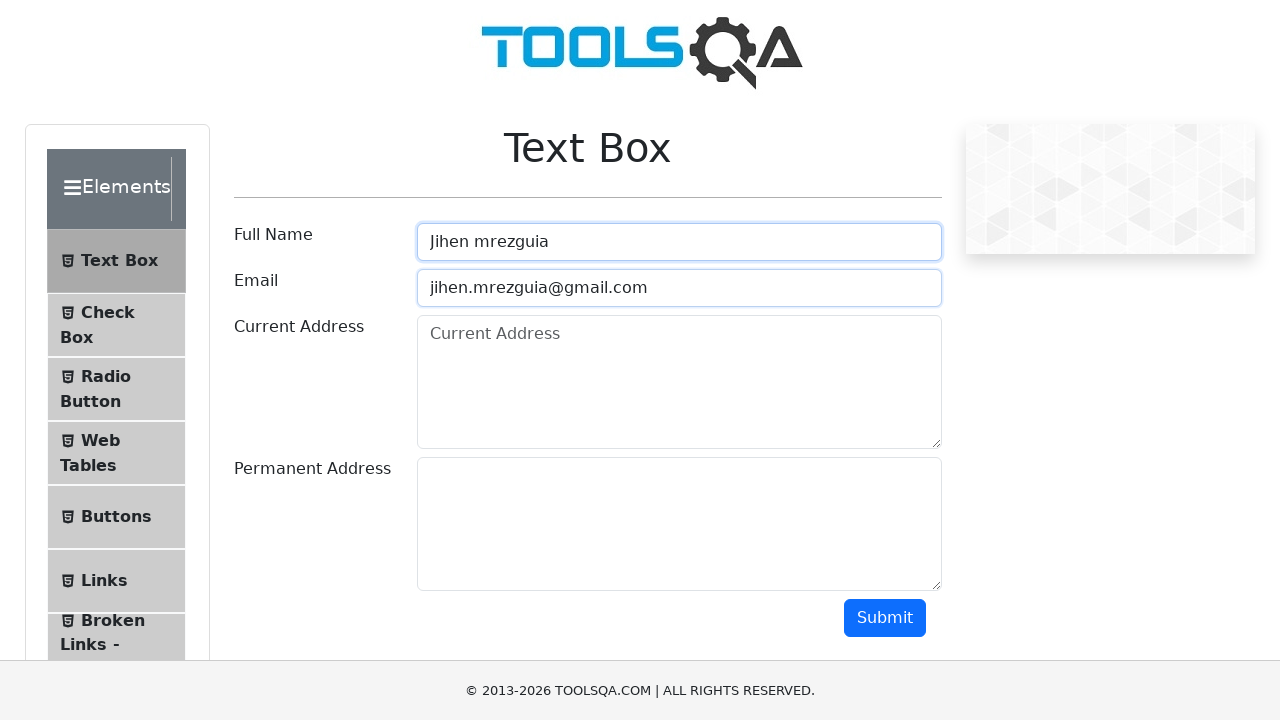

Filled Current Address field with '6 rue de la bourie blanche 4500 orléans' on #currentAddress
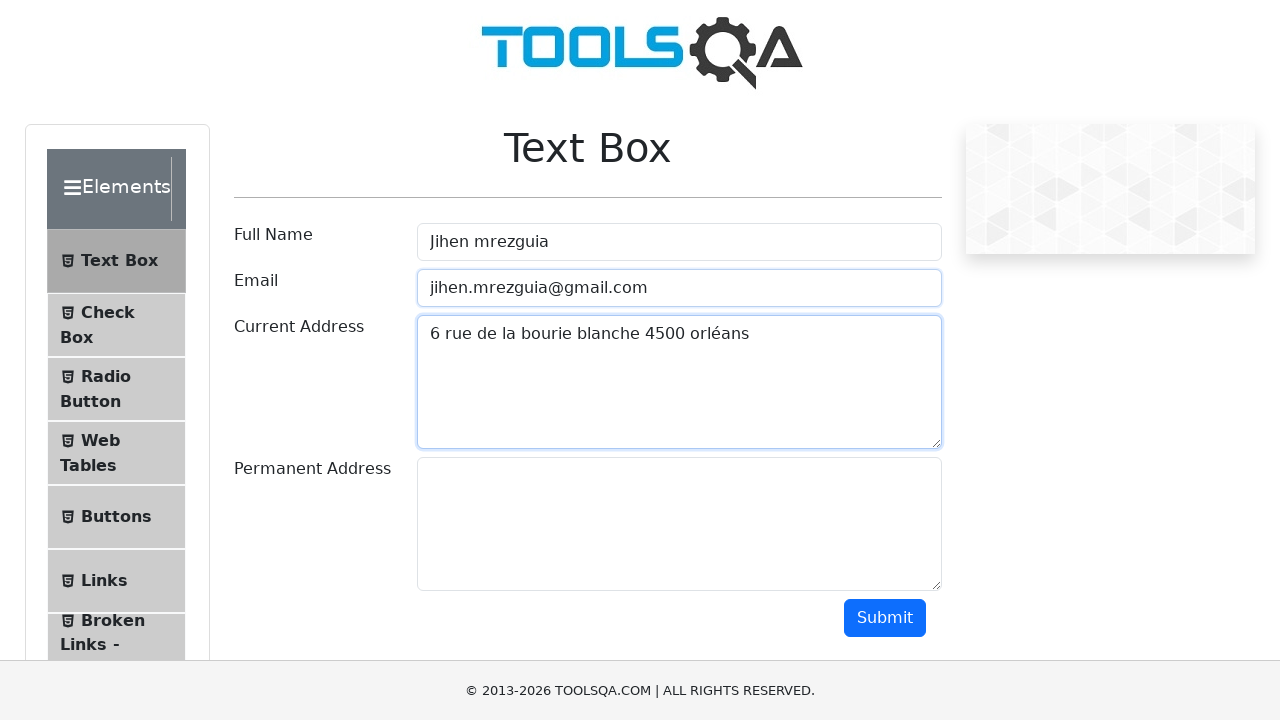

Selected all text in Current Address field using Ctrl+A on #currentAddress
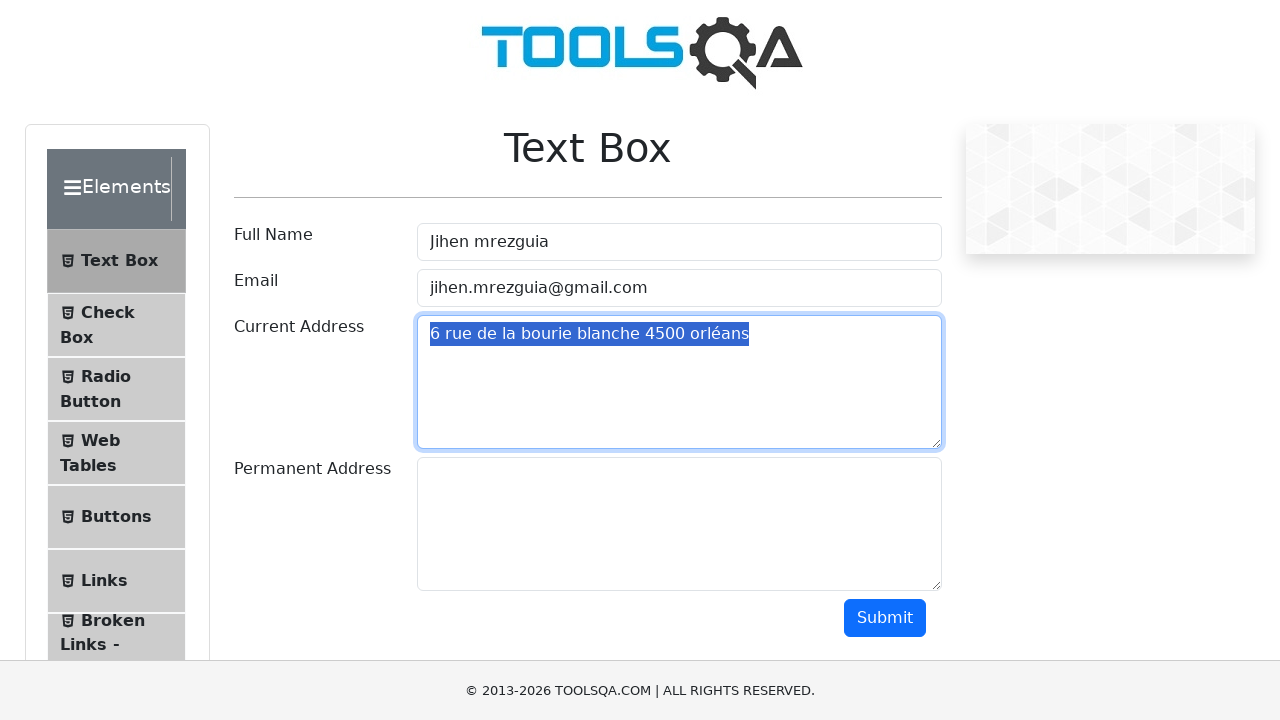

Copied Current Address text to clipboard using Ctrl+C on #currentAddress
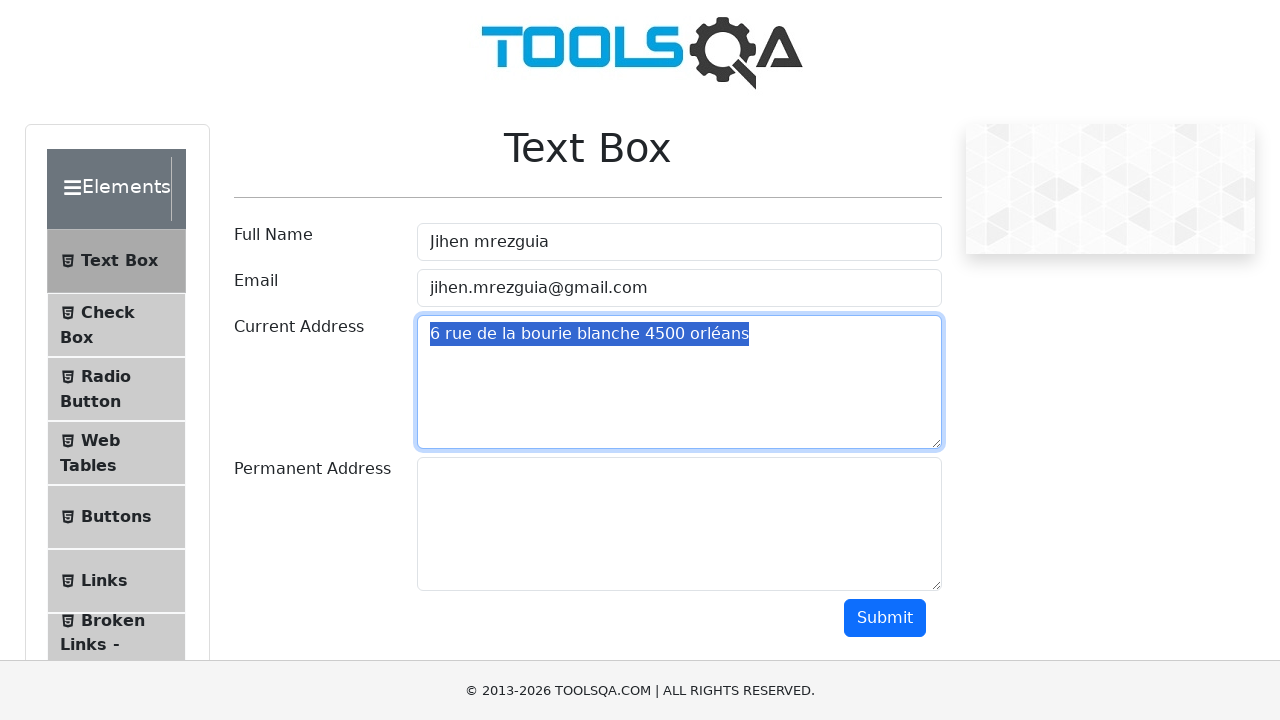

Pasted Current Address into Permanent Address field using Ctrl+V on #permanentAddress
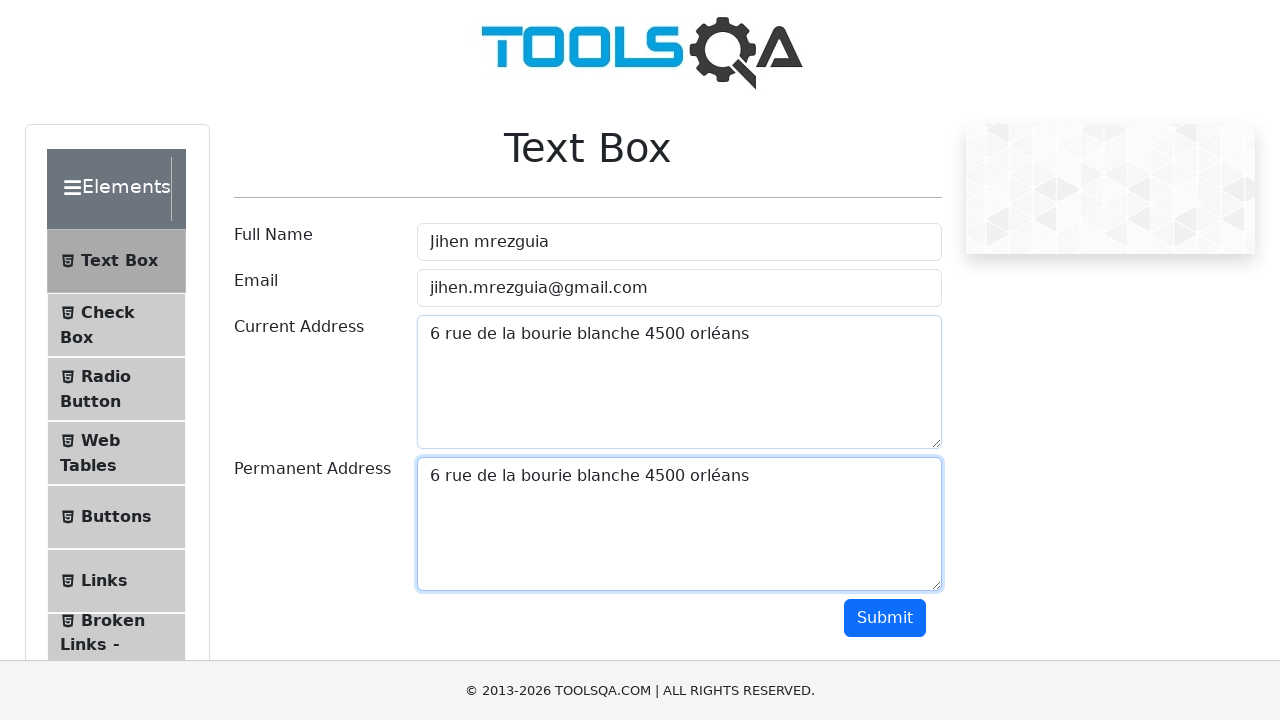

Submitted the form by clicking submit button
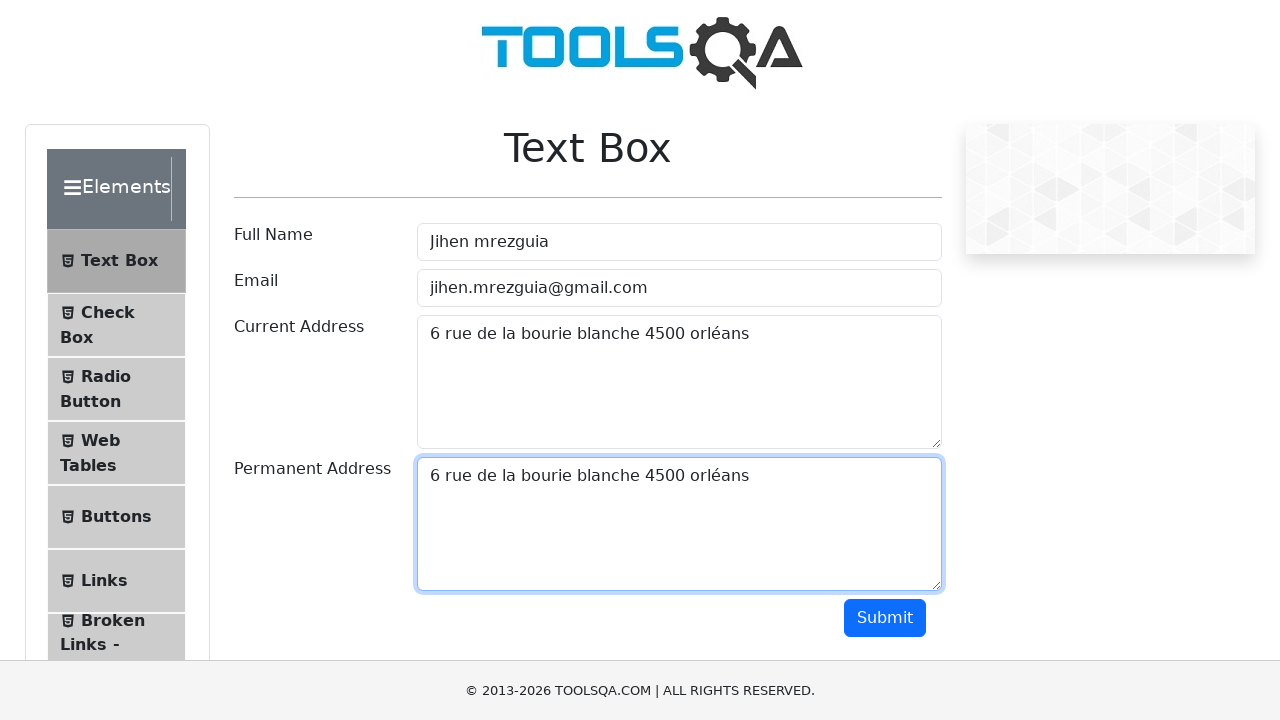

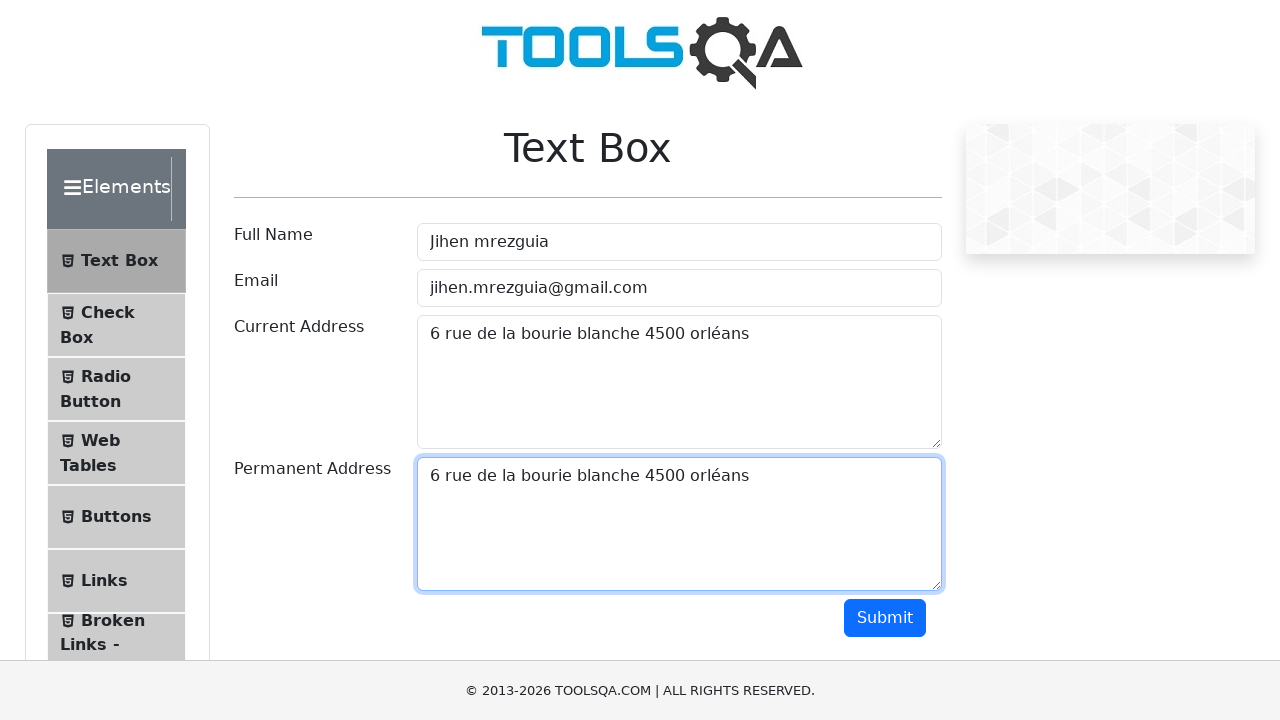